Tests FAQ accordion item 1 - clicks the second accordion heading and verifies the expected text about ordering multiple scooters is displayed

Starting URL: https://qa-scooter.praktikum-services.ru/

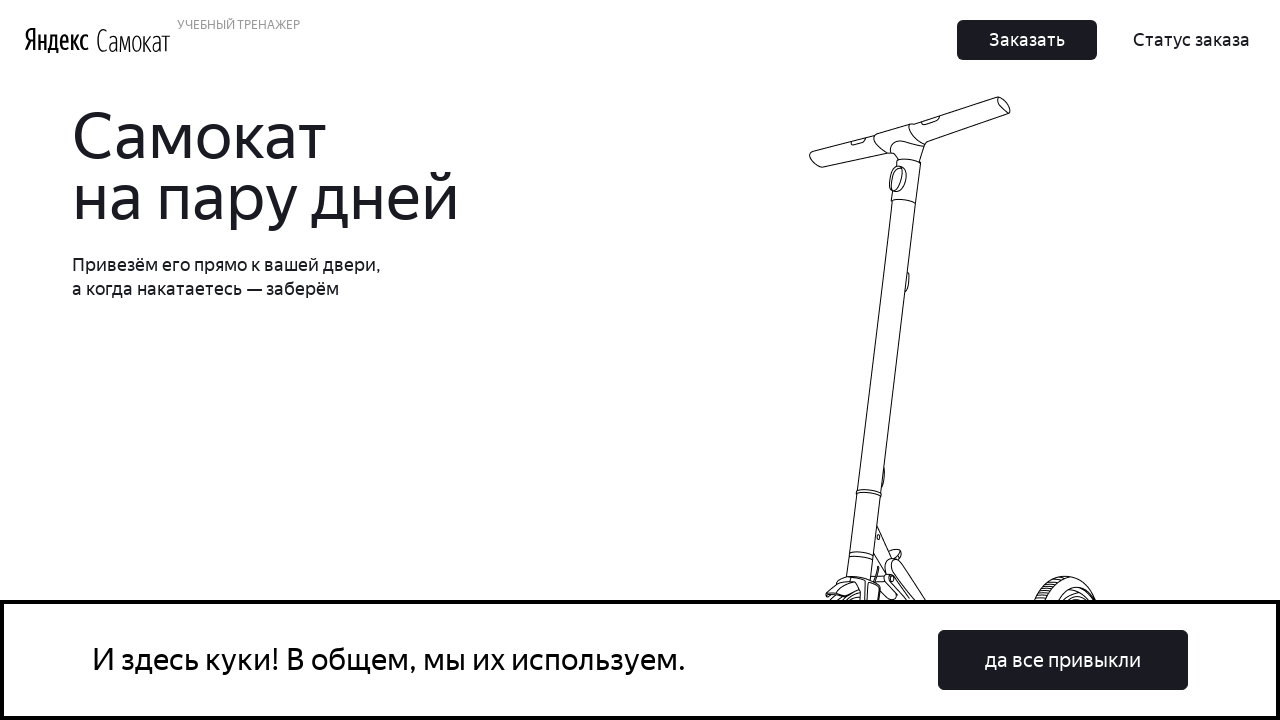

Clicked the second accordion heading (item 1) at (967, 360) on xpath=//div[@id='accordion__heading-1']
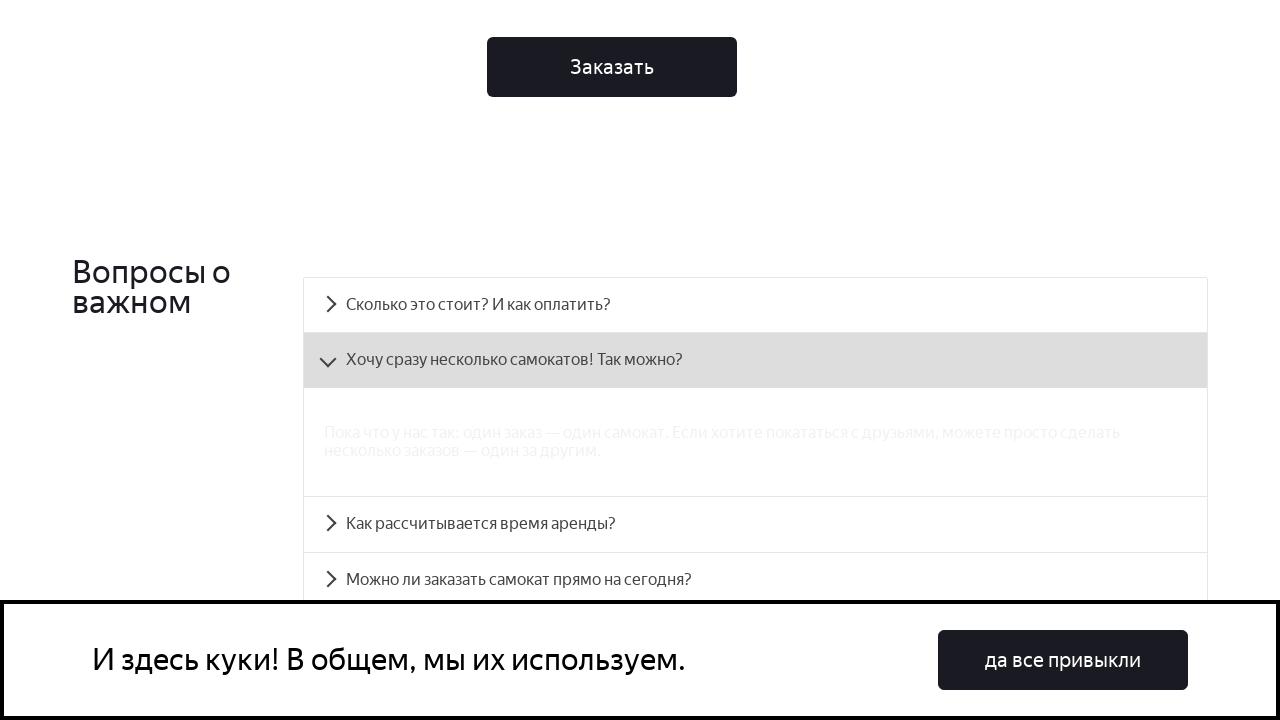

Accordion panel 1 expanded and text about ordering multiple scooters is visible
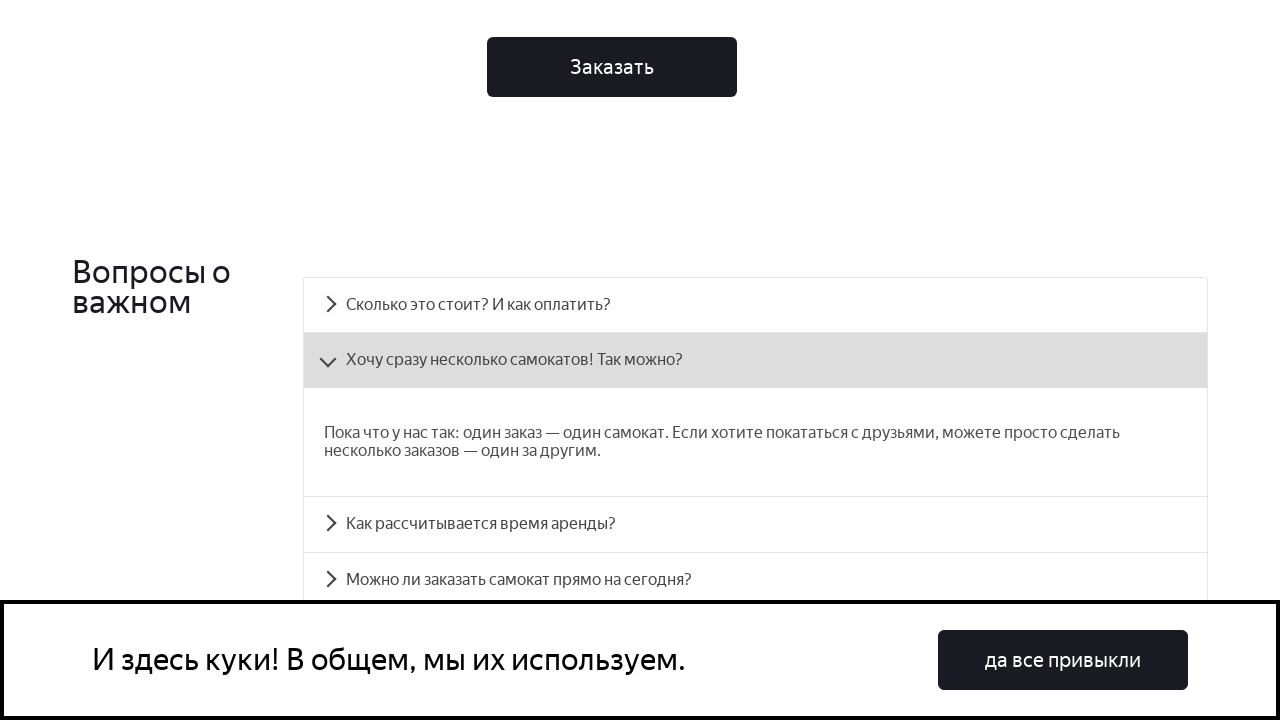

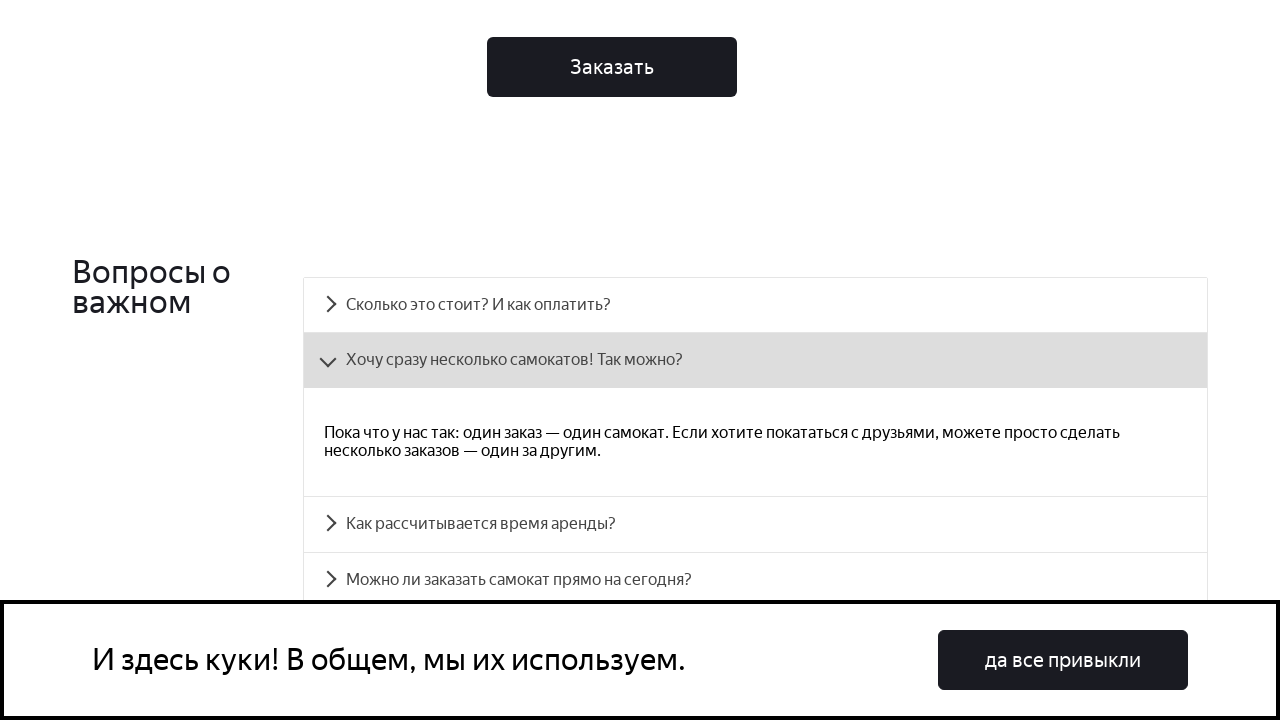